Navigates to the Microsoft US homepage. This is a minimal test that only verifies the page loads.

Starting URL: https://www.microsoft.com/en-us/

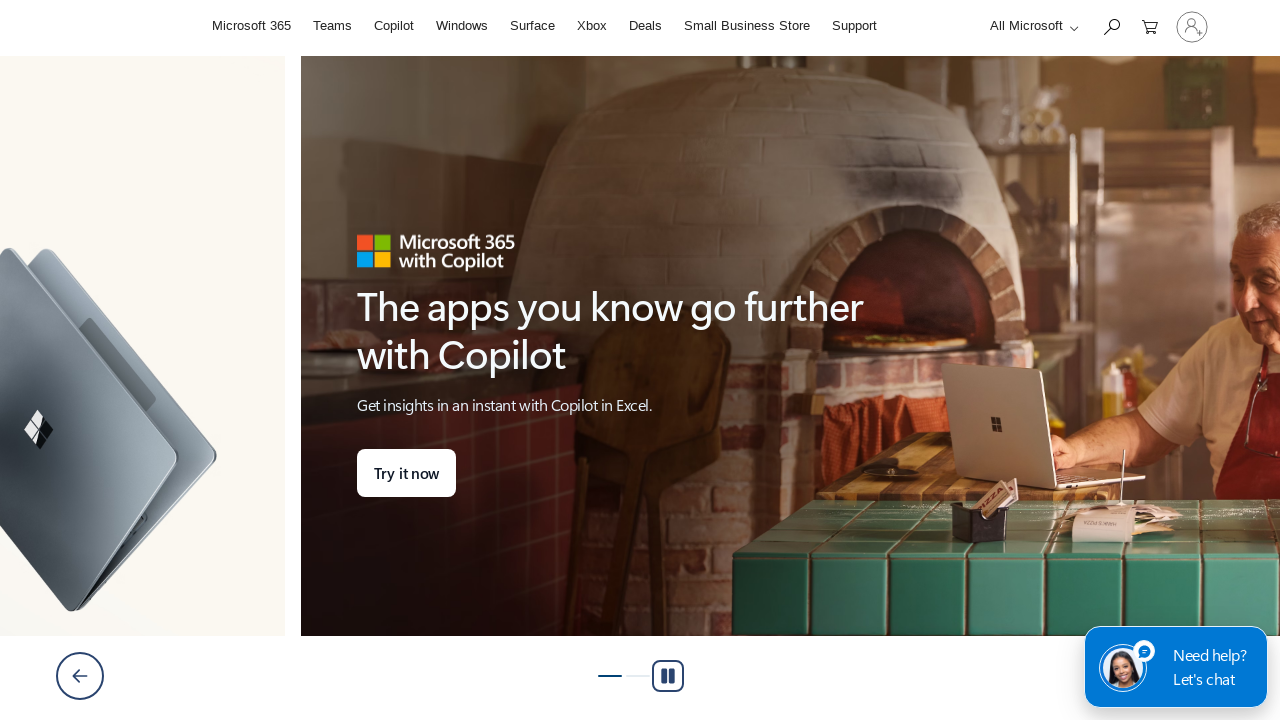

Waited for page to reach domcontentloaded state on Microsoft US homepage
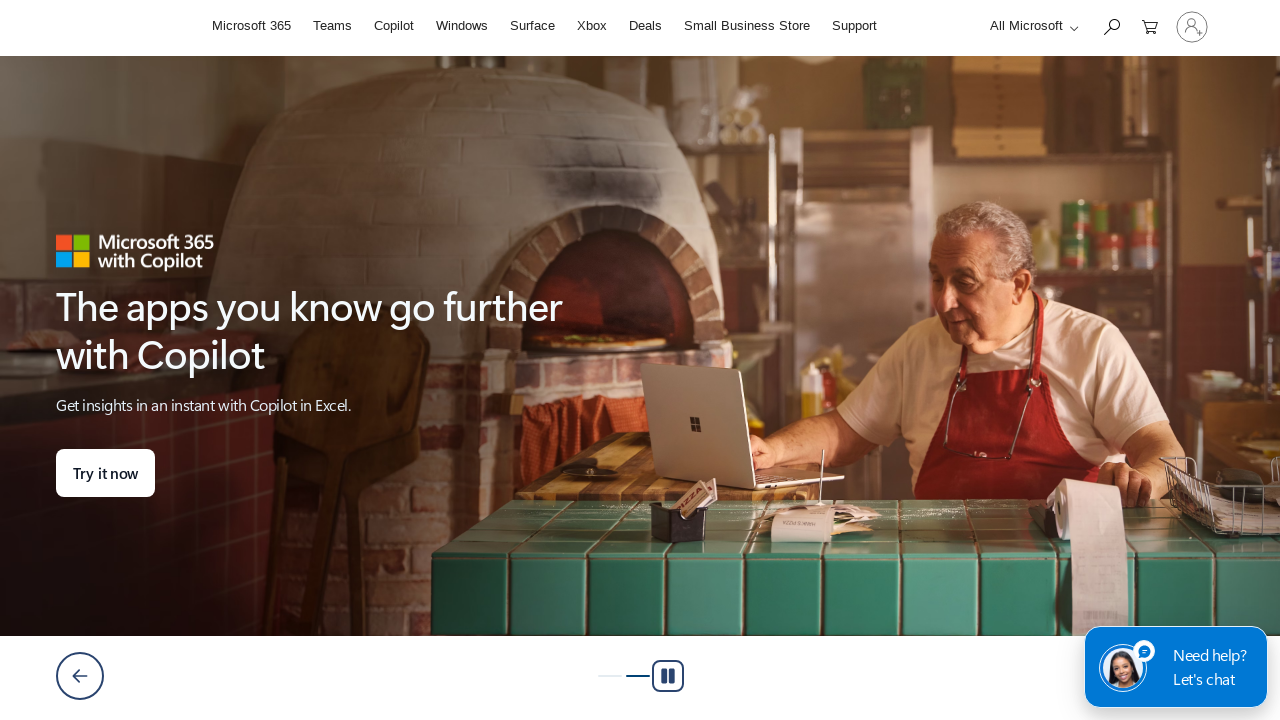

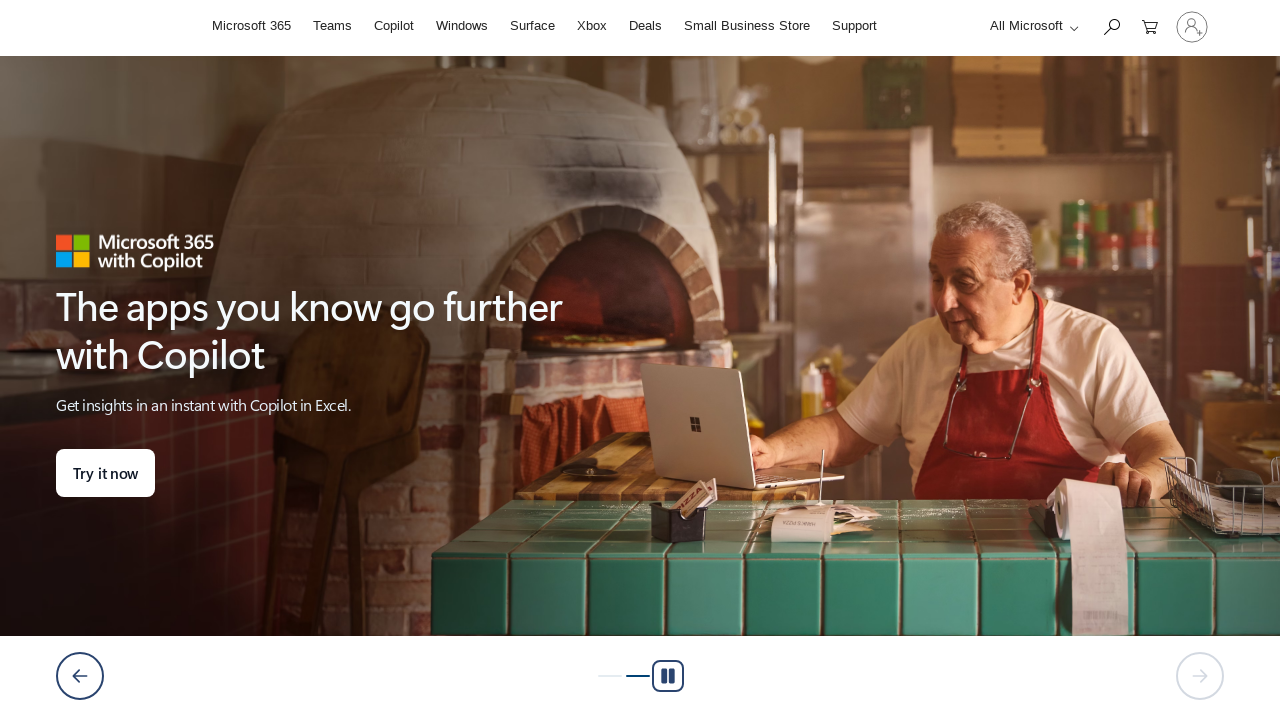